Tests drag and drop functionality by dragging an element and dropping it onto a target element

Starting URL: https://jqueryui.com/resources/demos/droppable/default.html

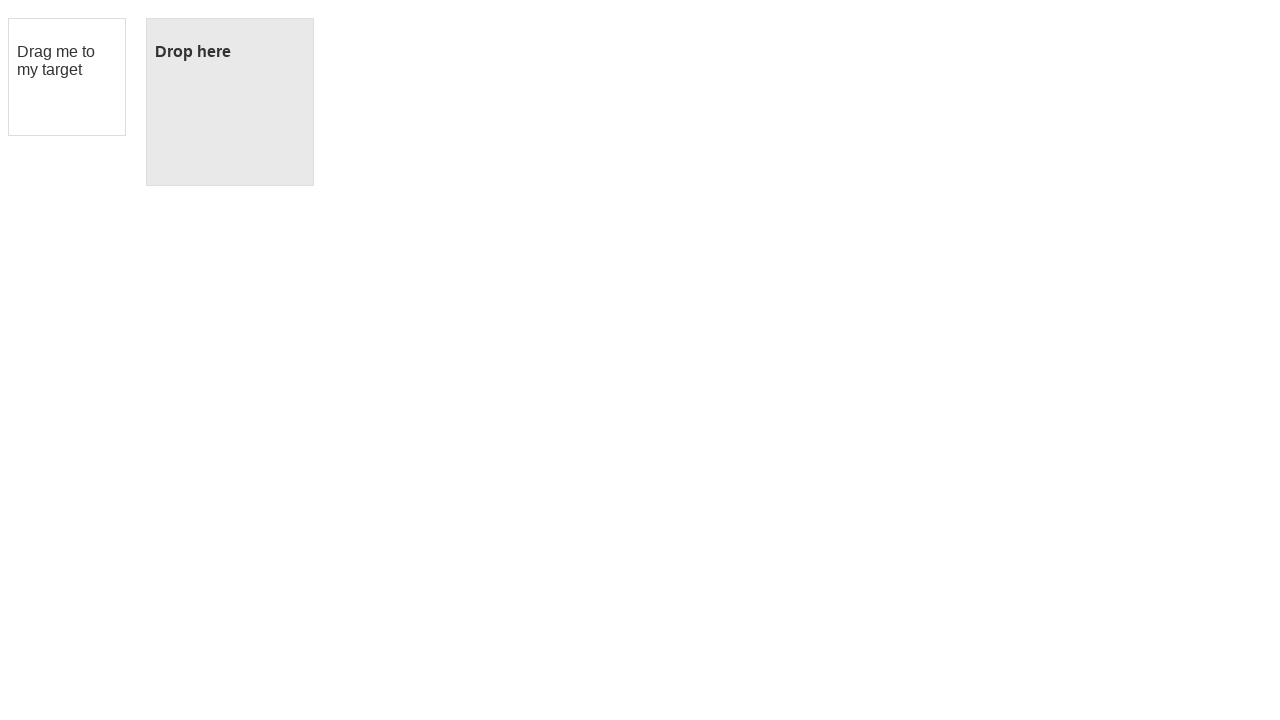

Located the draggable element with ID 'draggable'
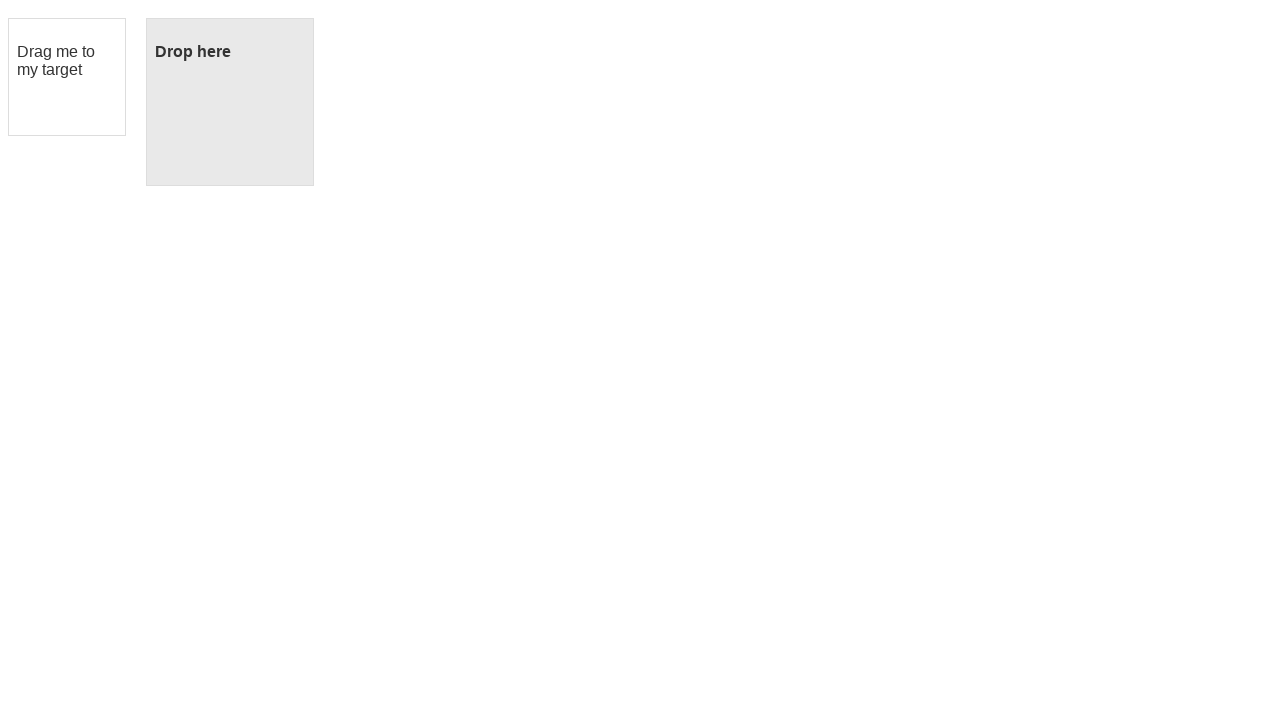

Located the droppable target element with ID 'droppable'
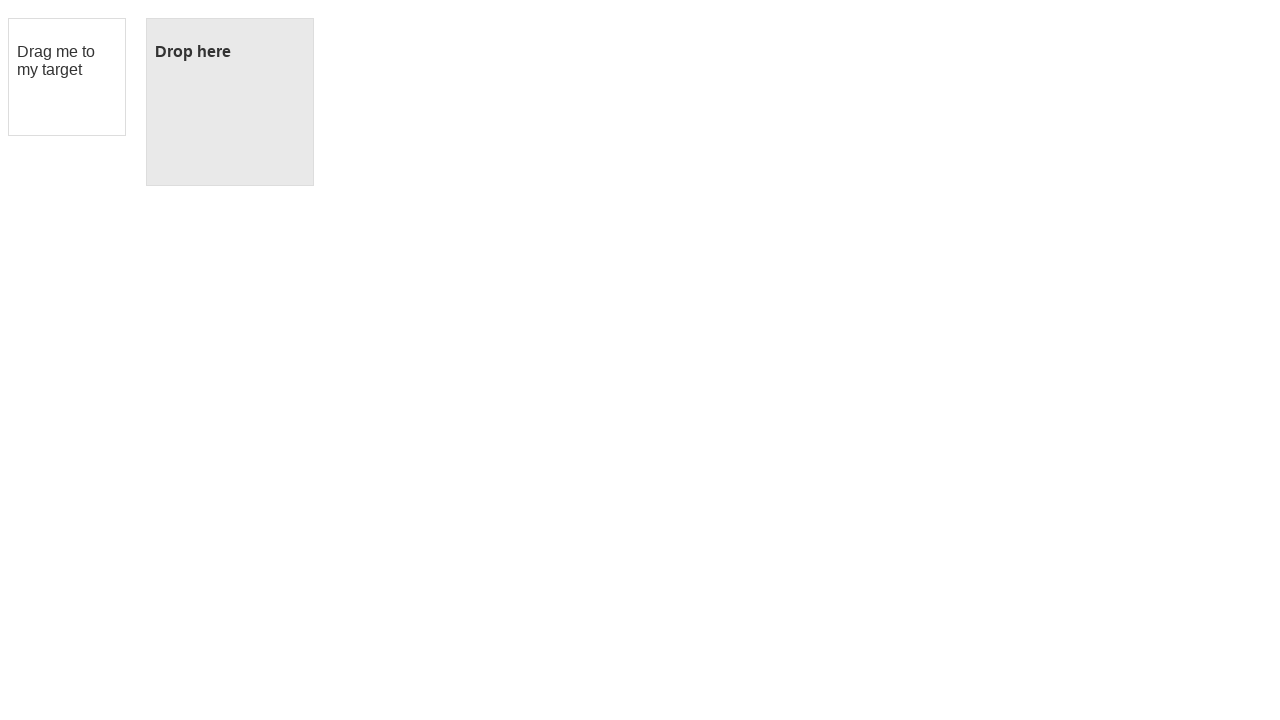

Dragged the draggable element onto the droppable target at (230, 102)
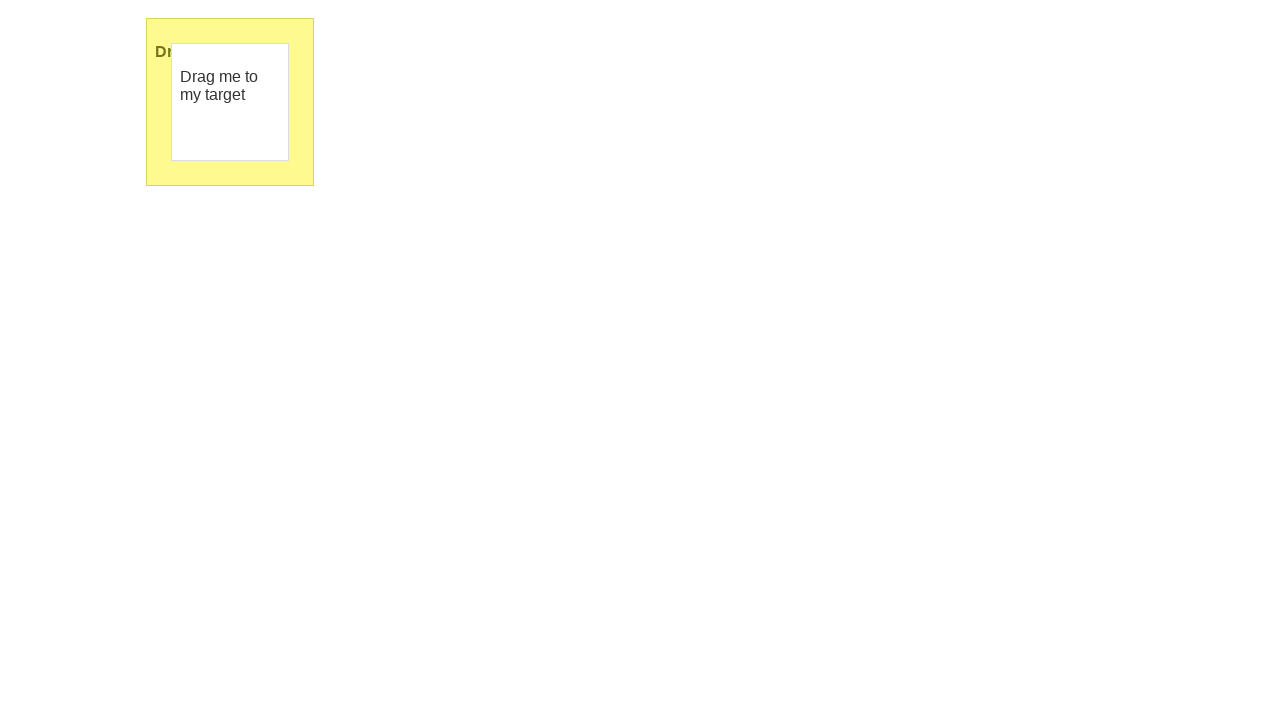

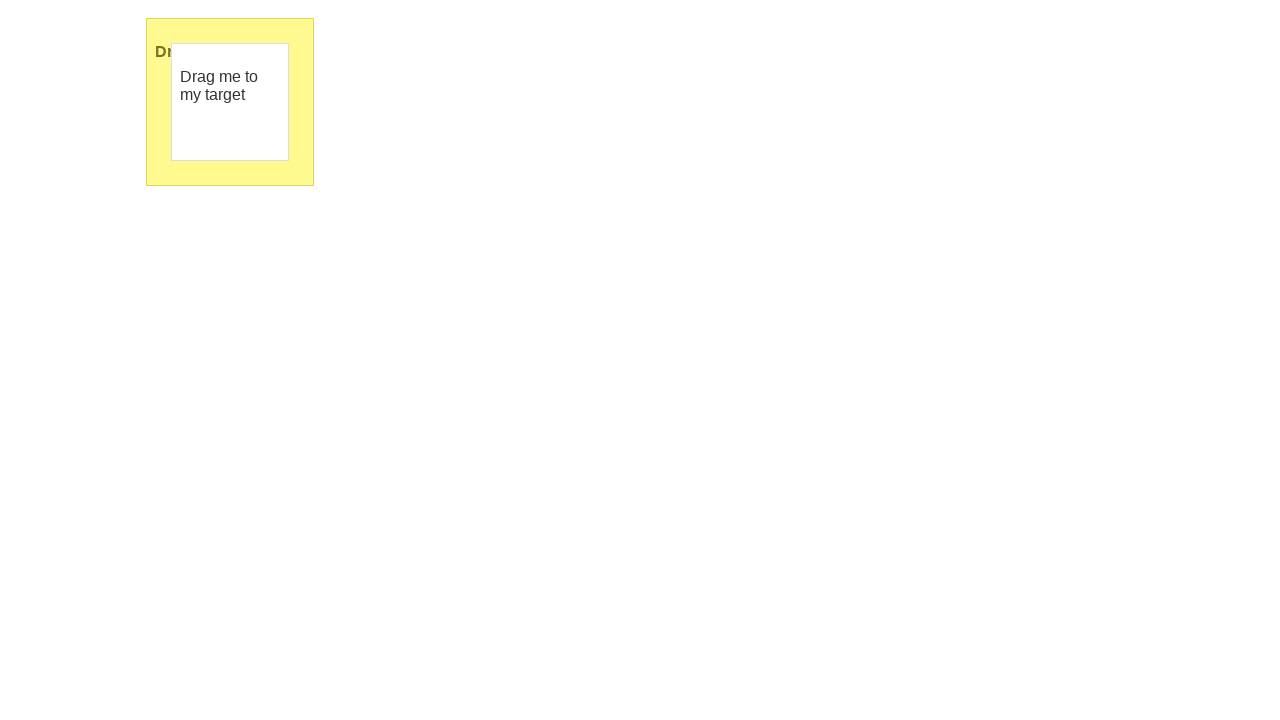